Waits for a price to reach $100, then clicks a button and solves a mathematical problem by entering the calculated result

Starting URL: http://suninjuly.github.io/explicit_wait2.html

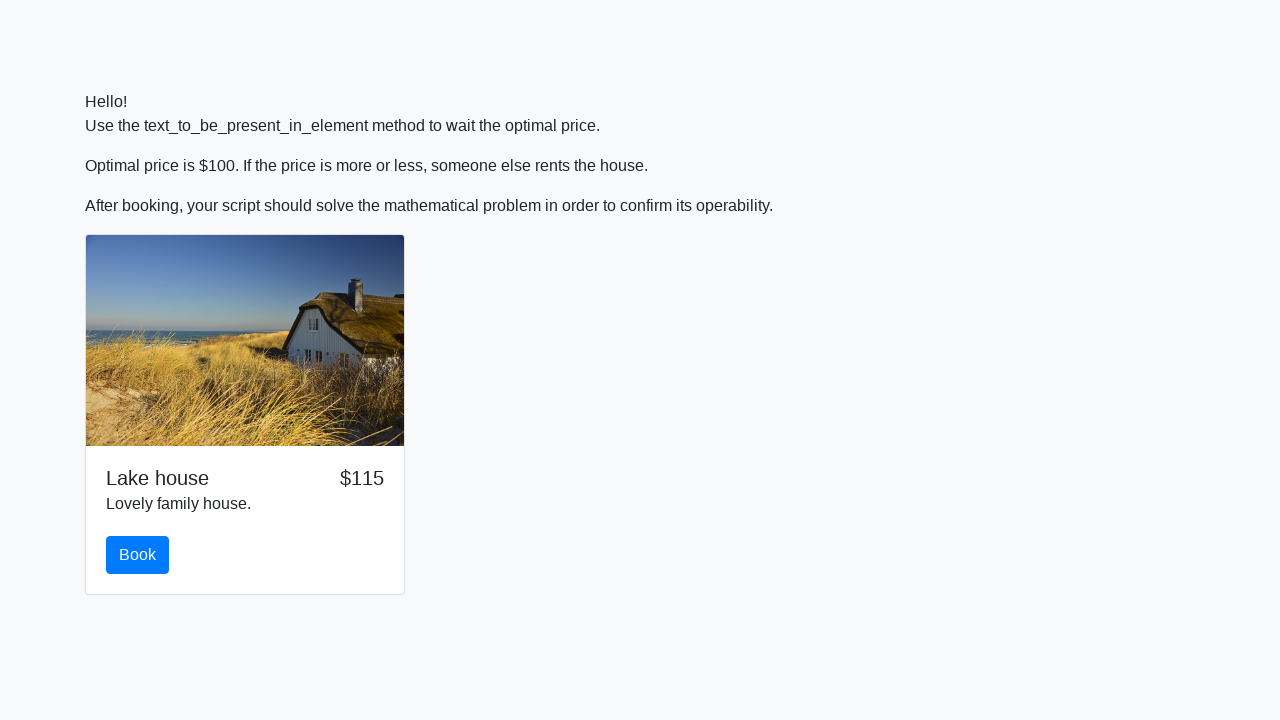

Checked current price: $115
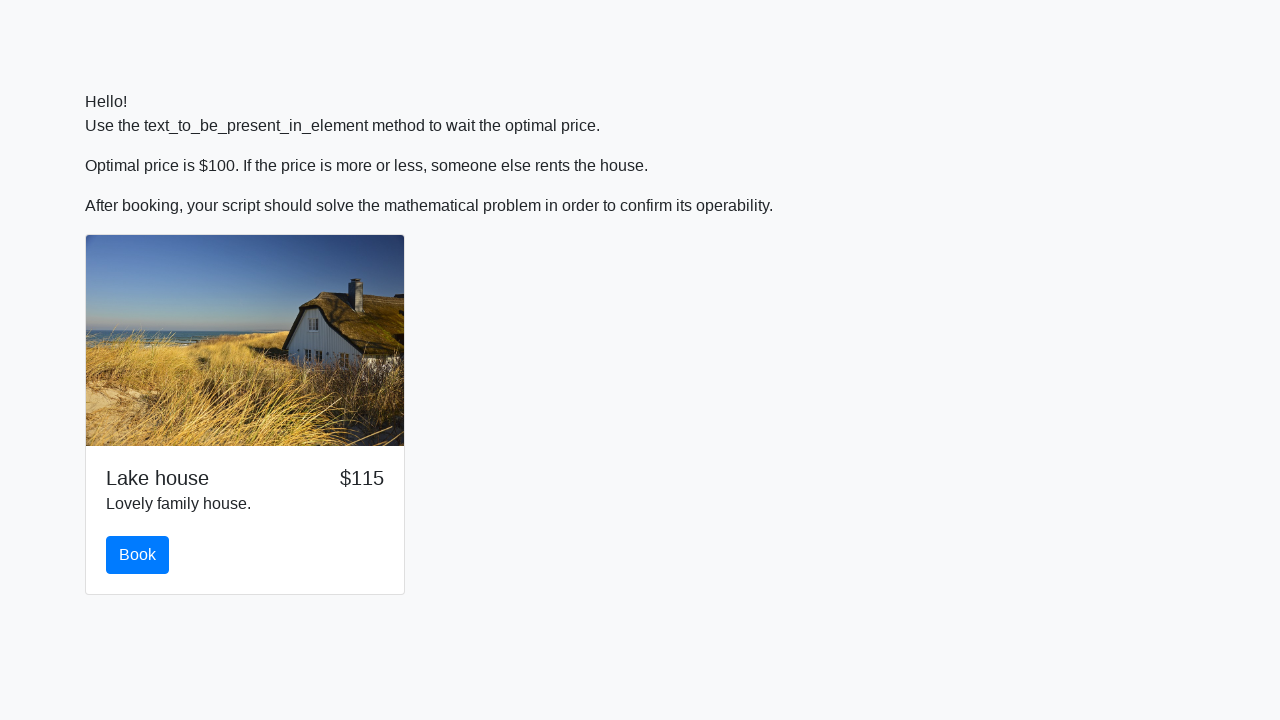

Waited 300ms before rechecking price
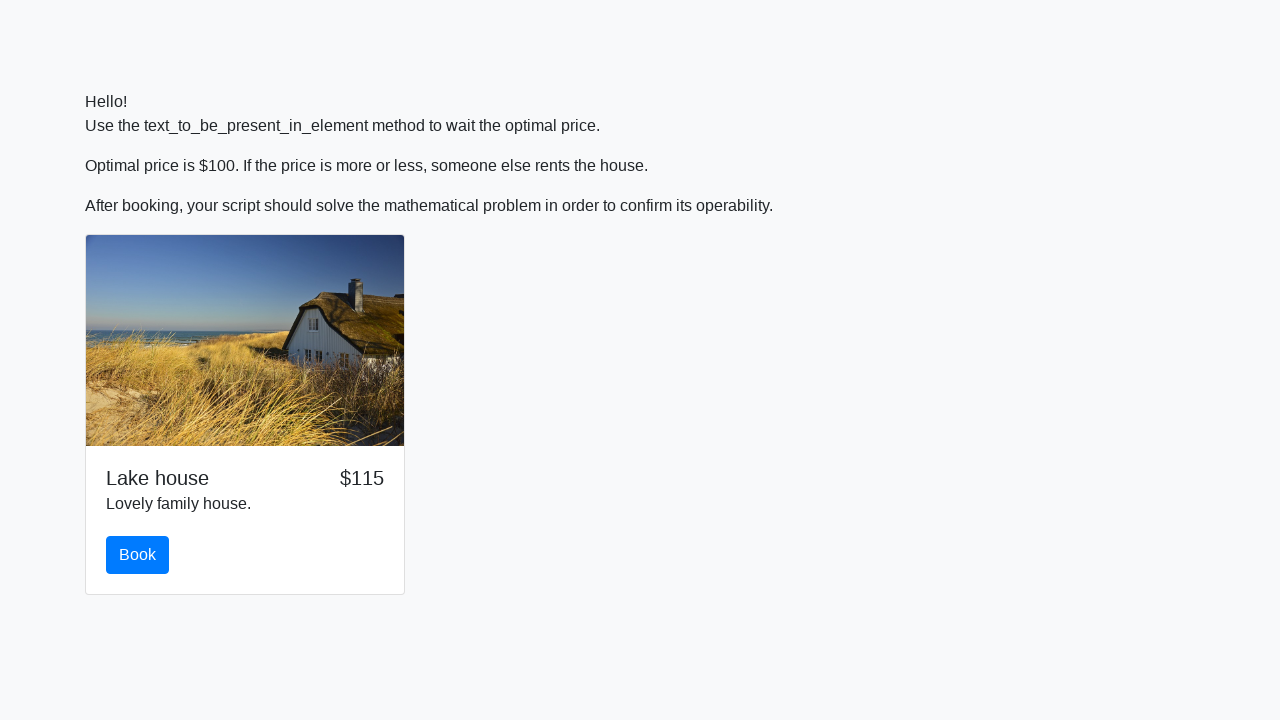

Checked current price: $115
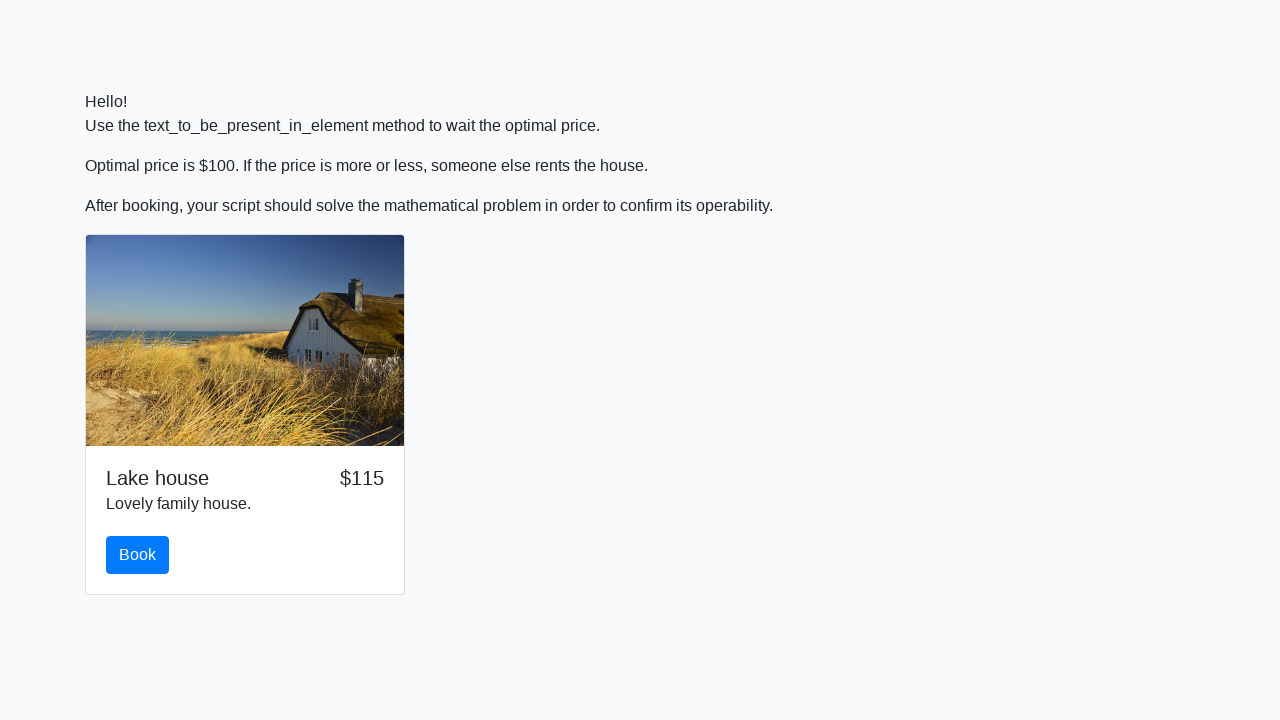

Waited 300ms before rechecking price
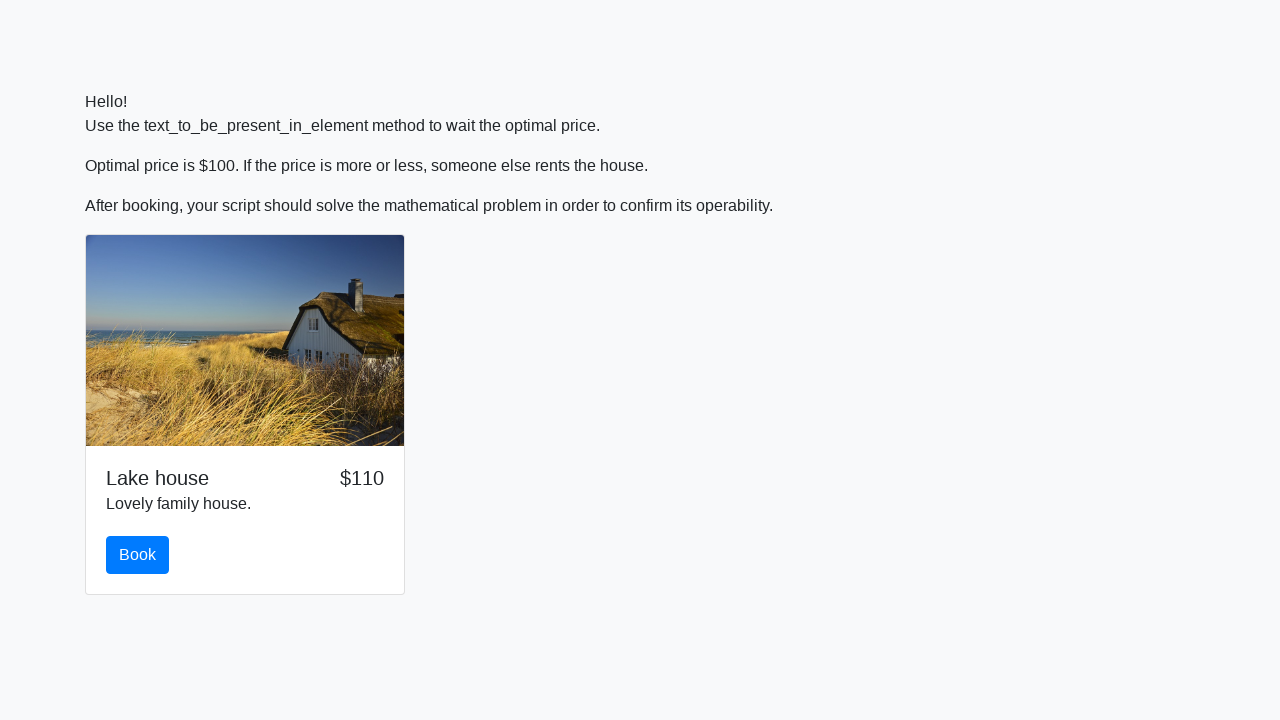

Checked current price: $110
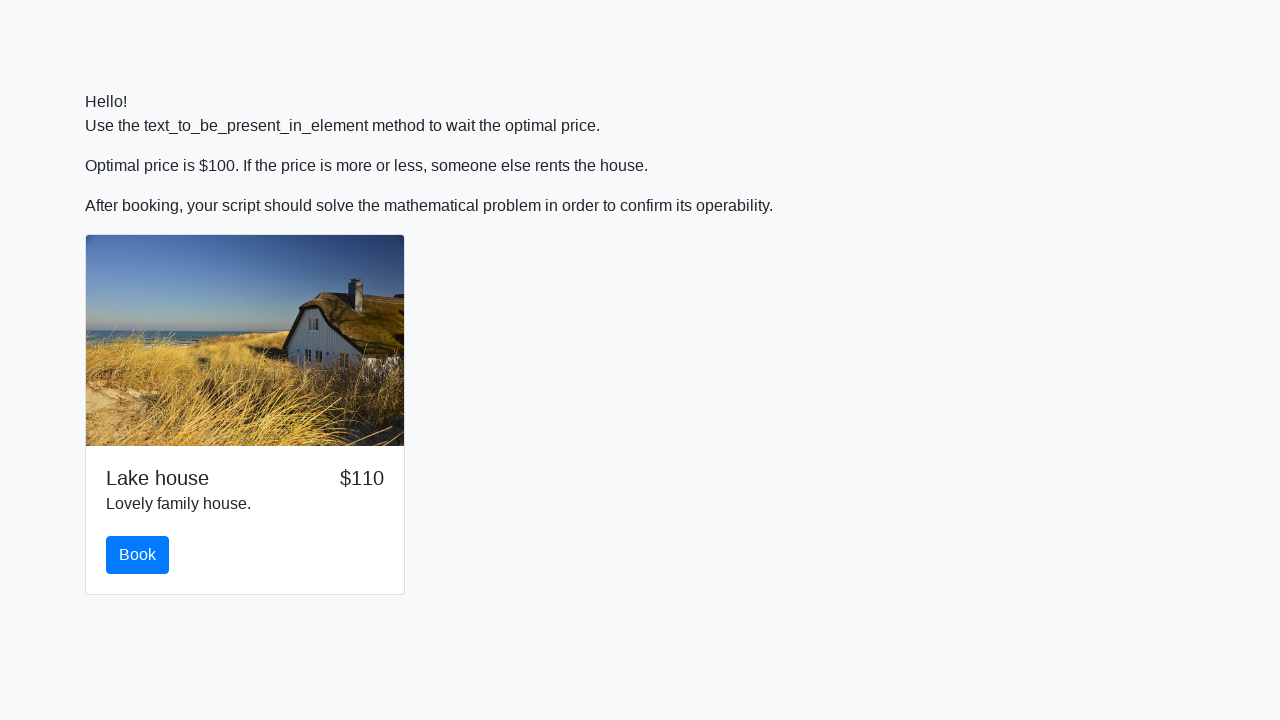

Waited 300ms before rechecking price
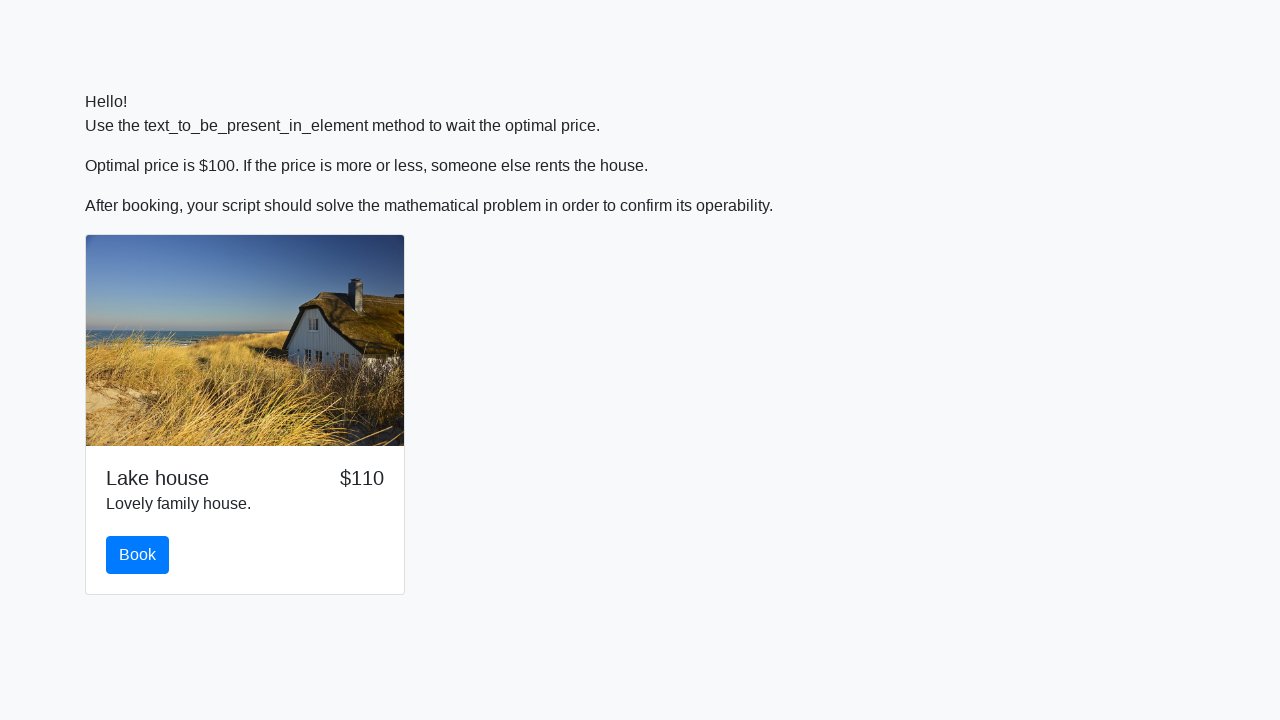

Checked current price: $110
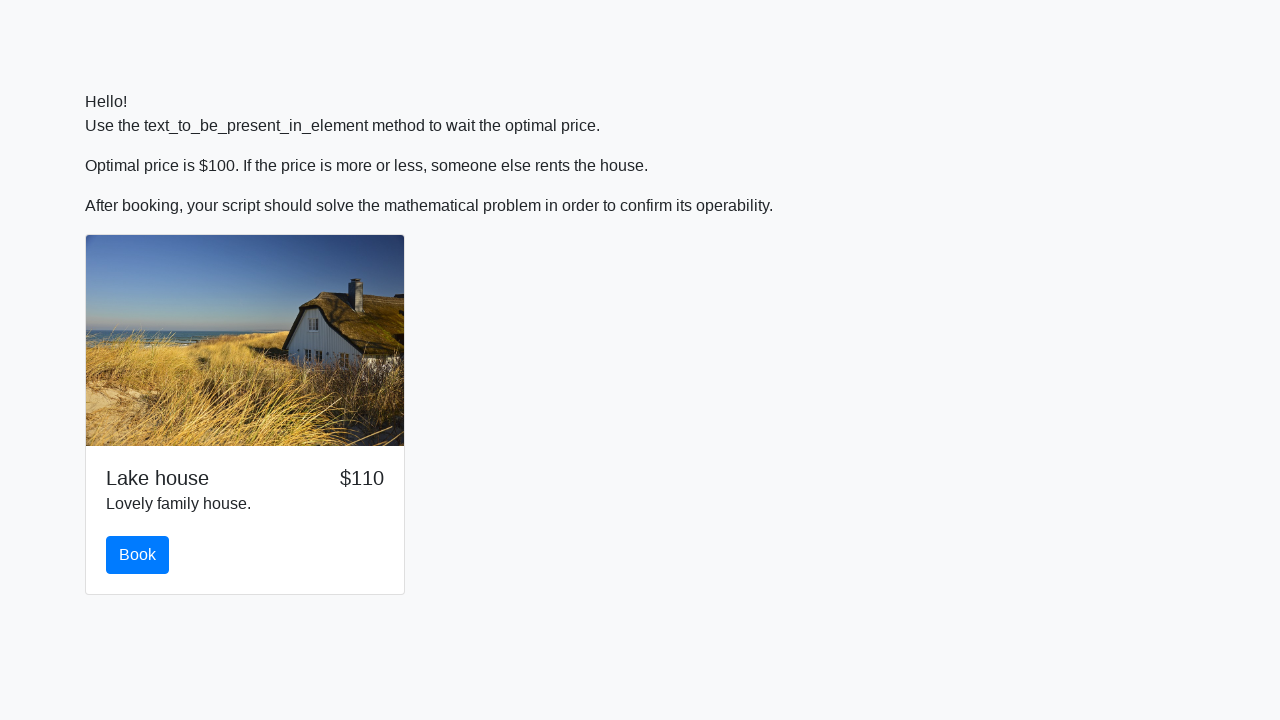

Waited 300ms before rechecking price
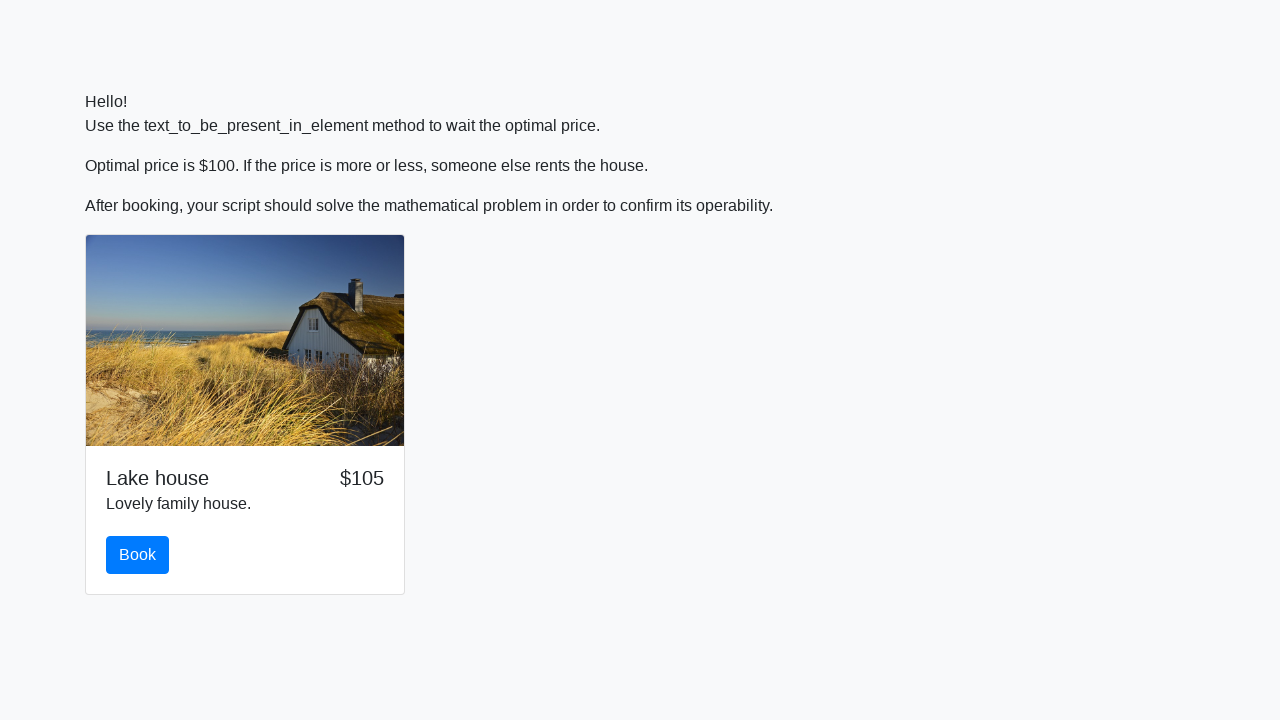

Checked current price: $105
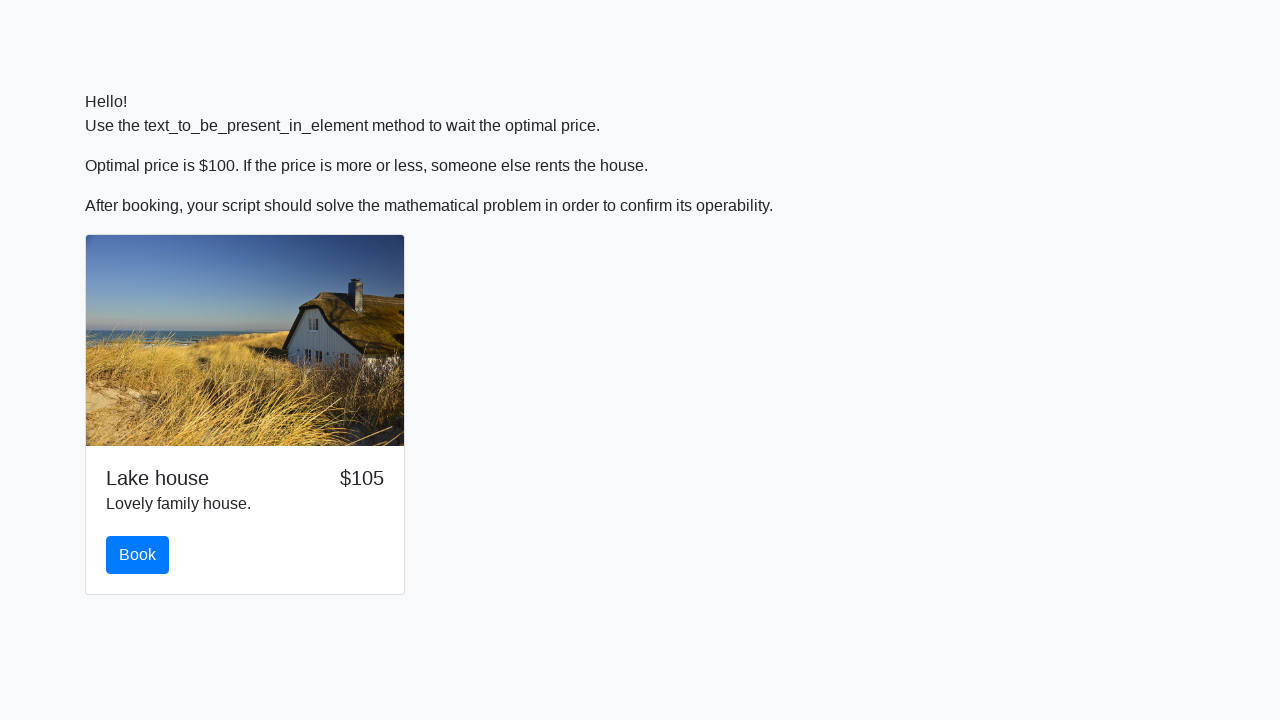

Waited 300ms before rechecking price
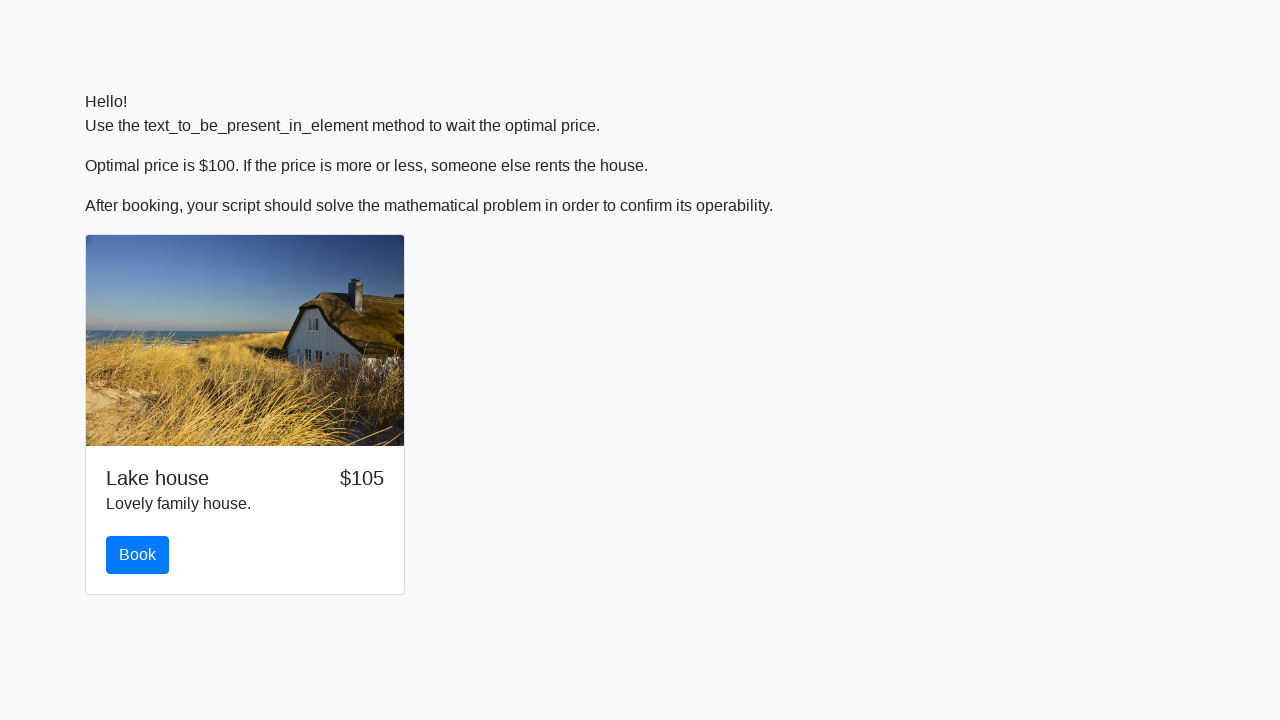

Checked current price: $105
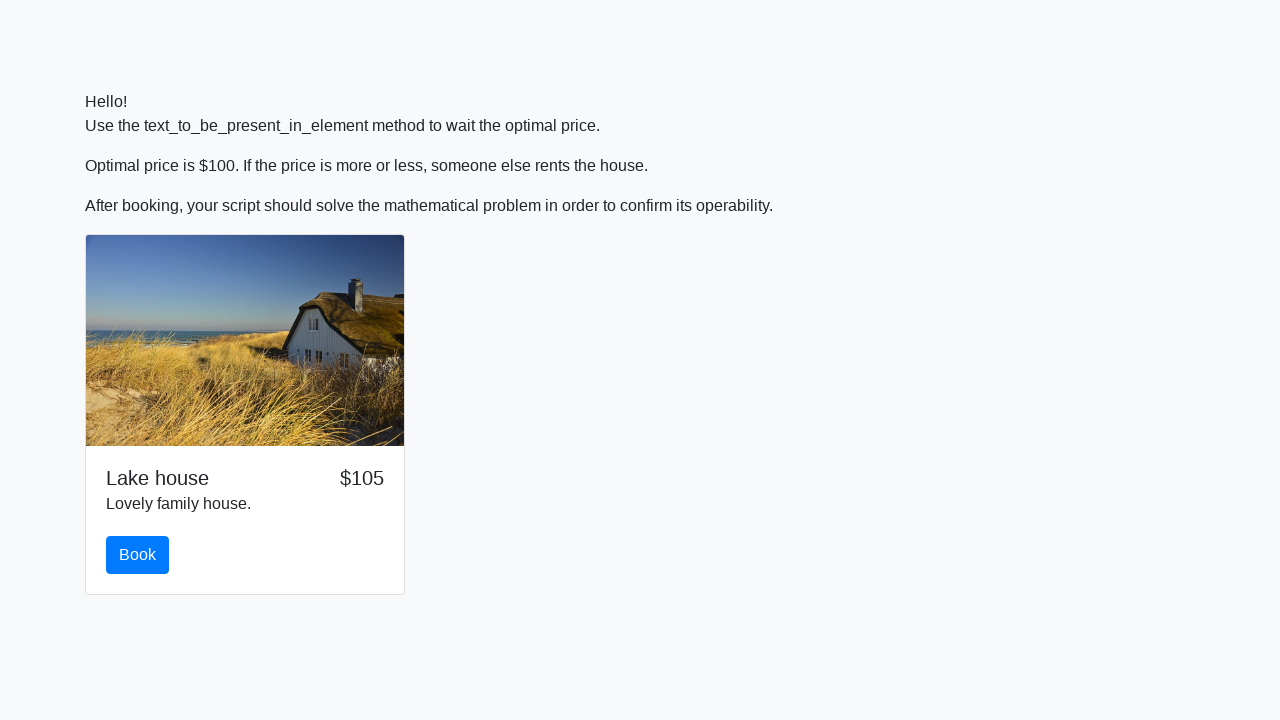

Waited 300ms before rechecking price
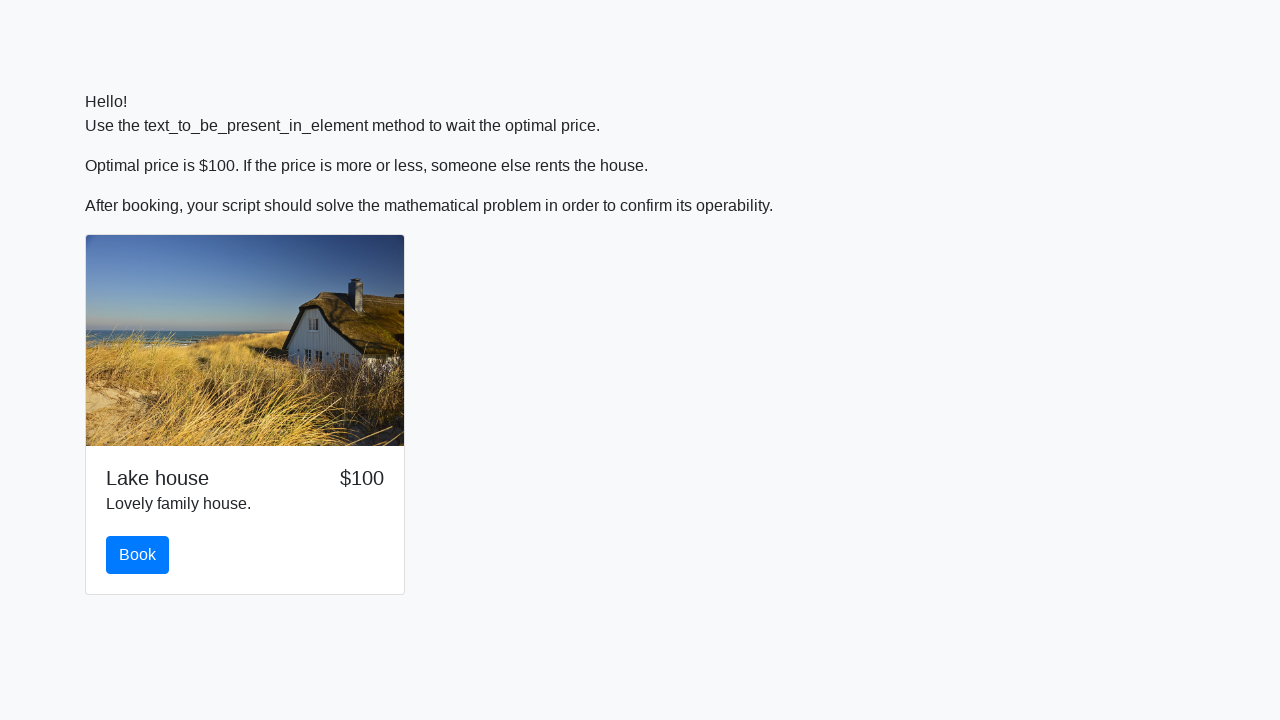

Checked current price: $100
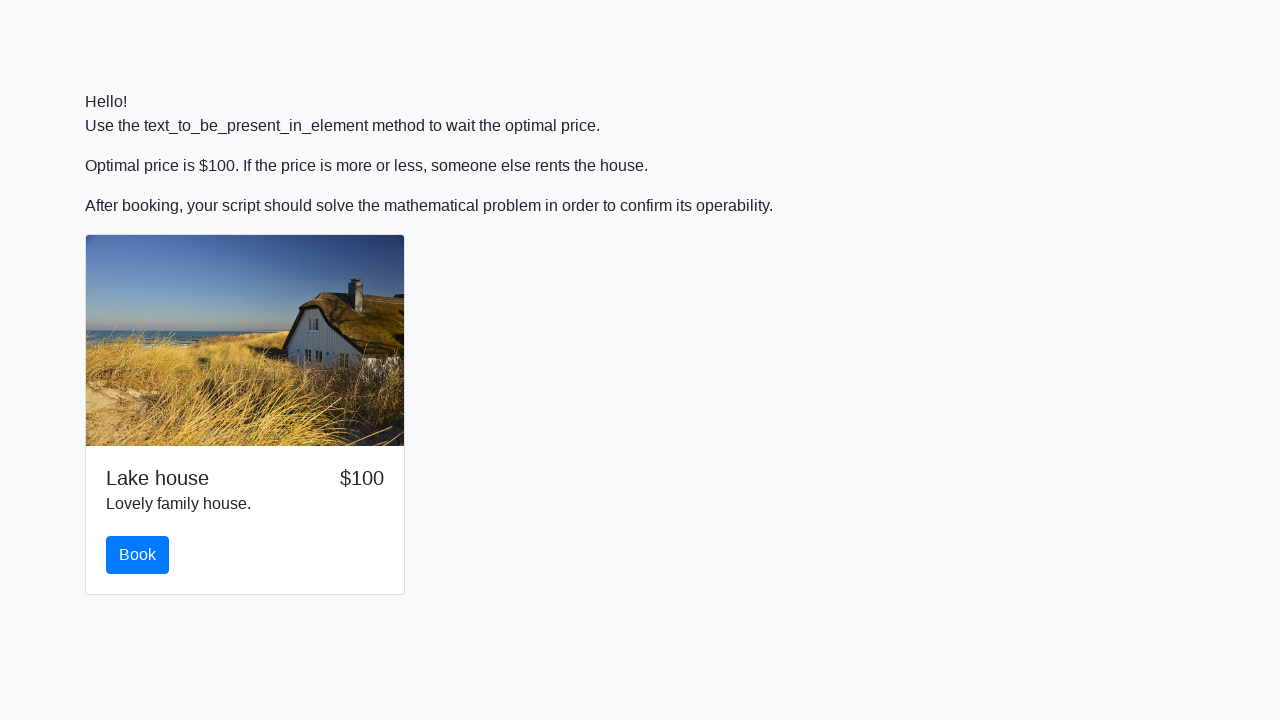

Clicked book button after price reached $100 at (138, 555) on xpath=//*[@id="book"]
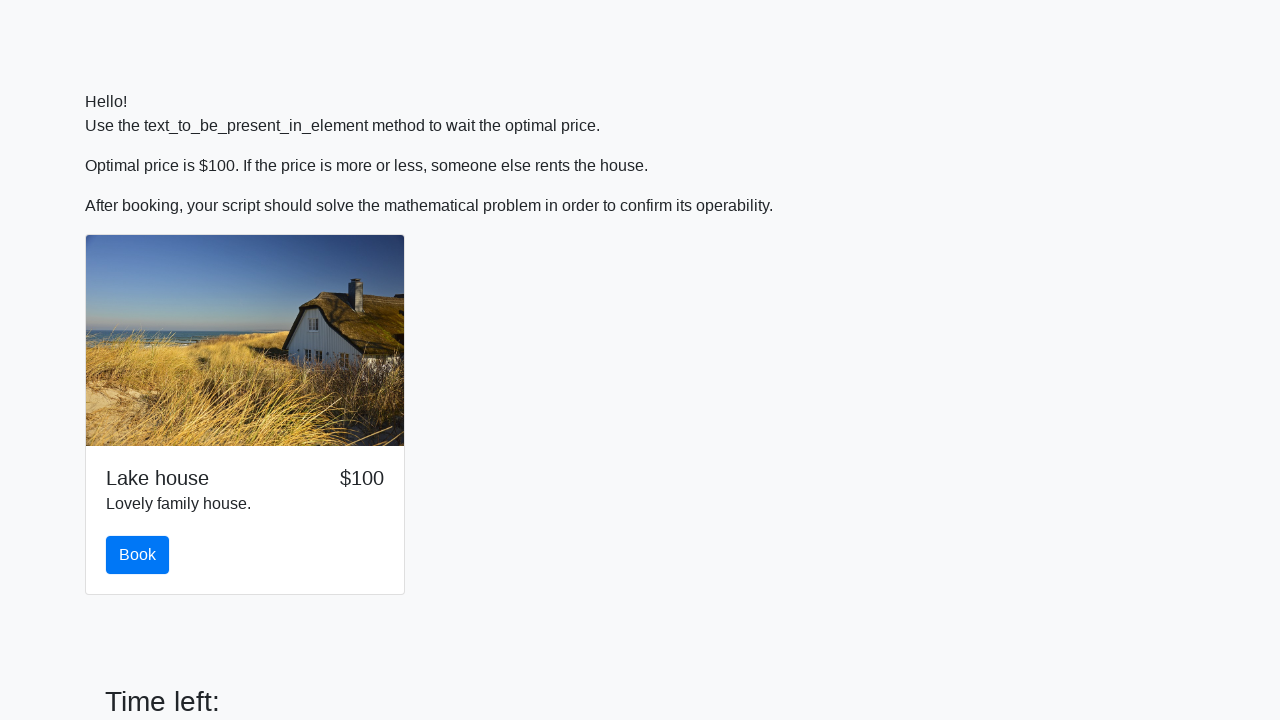

Retrieved input value: 516
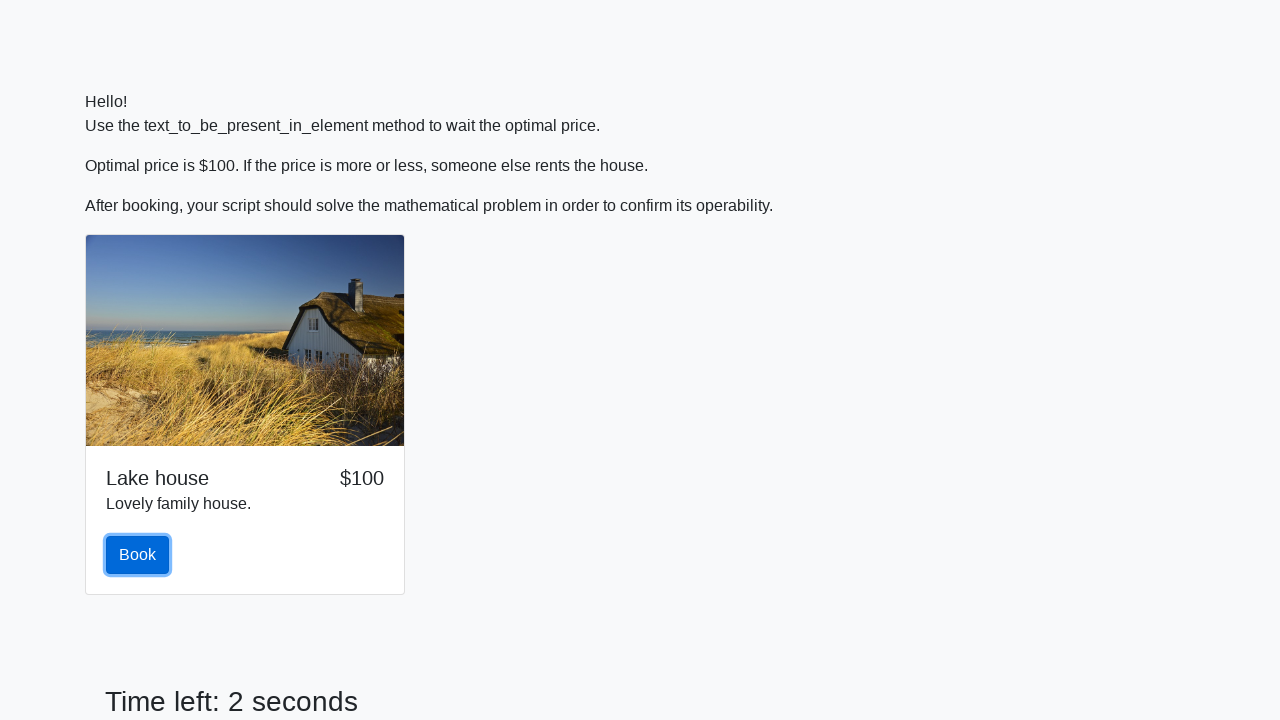

Calculated mathematical result: 2.131696042738584
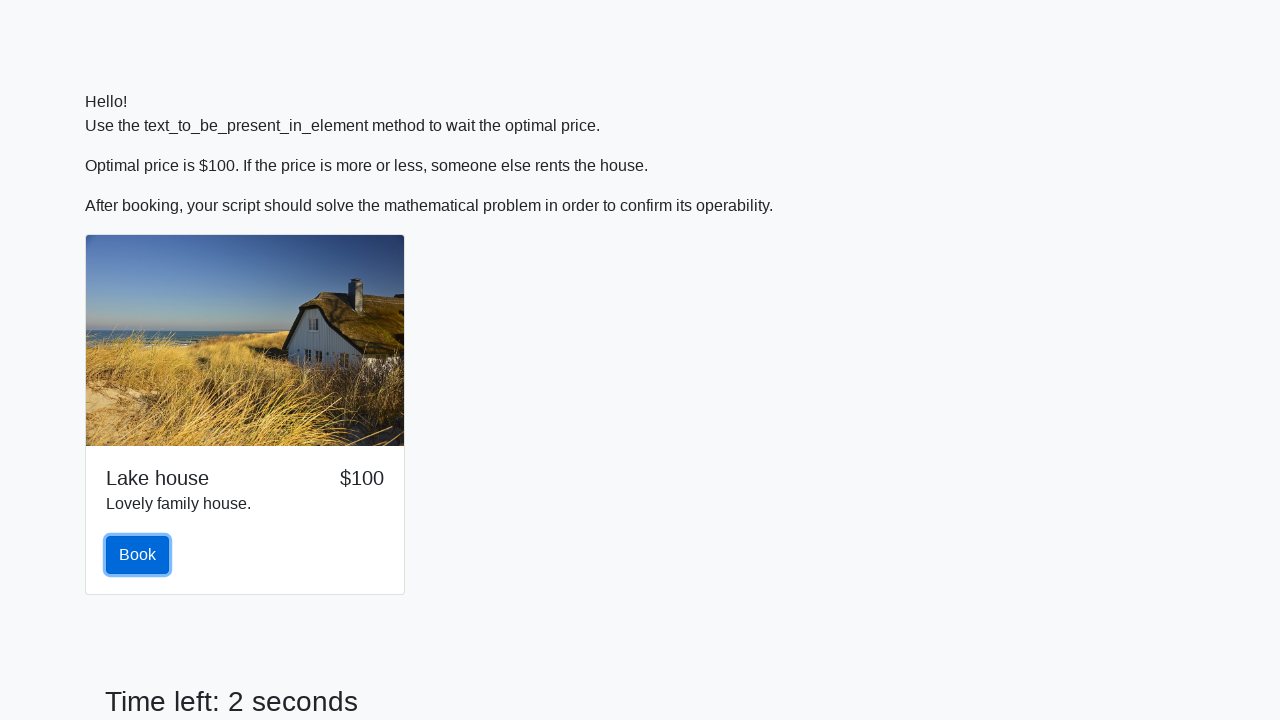

Filled answer field with calculated value: 2.131696042738584 on //*[@id="answer"]
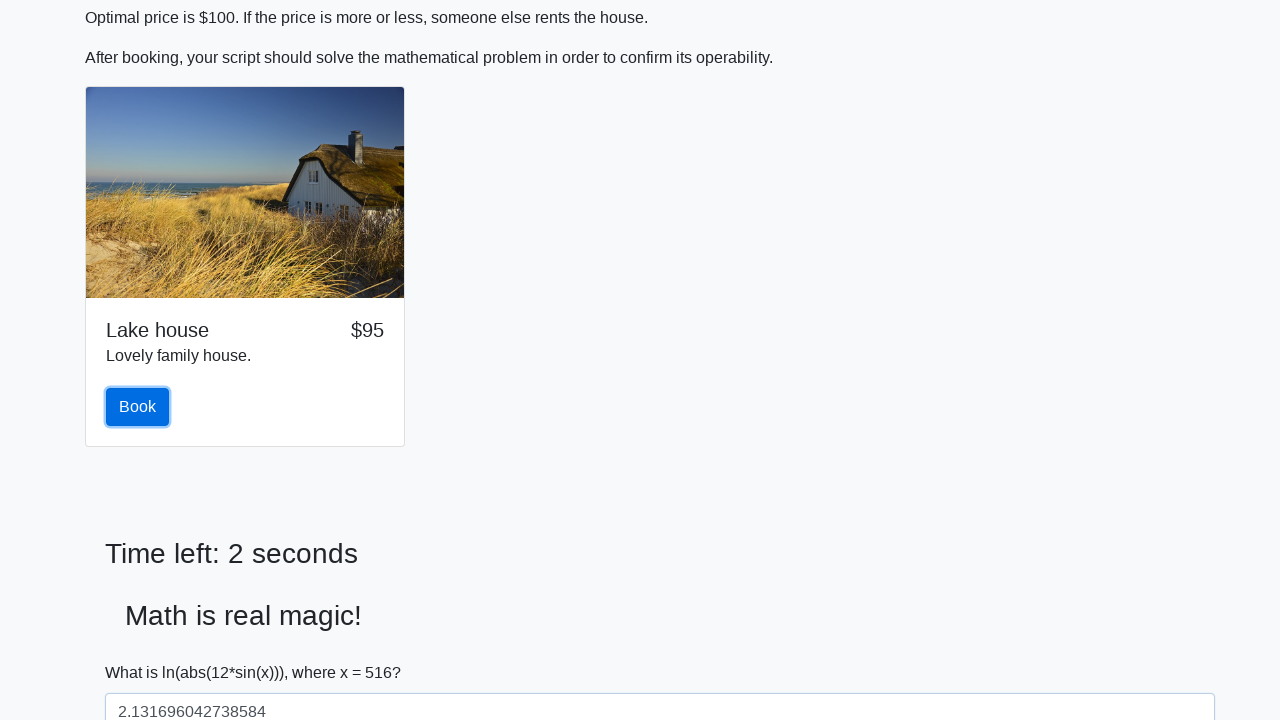

Clicked solve button to submit answer at (143, 651) on xpath=//*[@id="solve"]
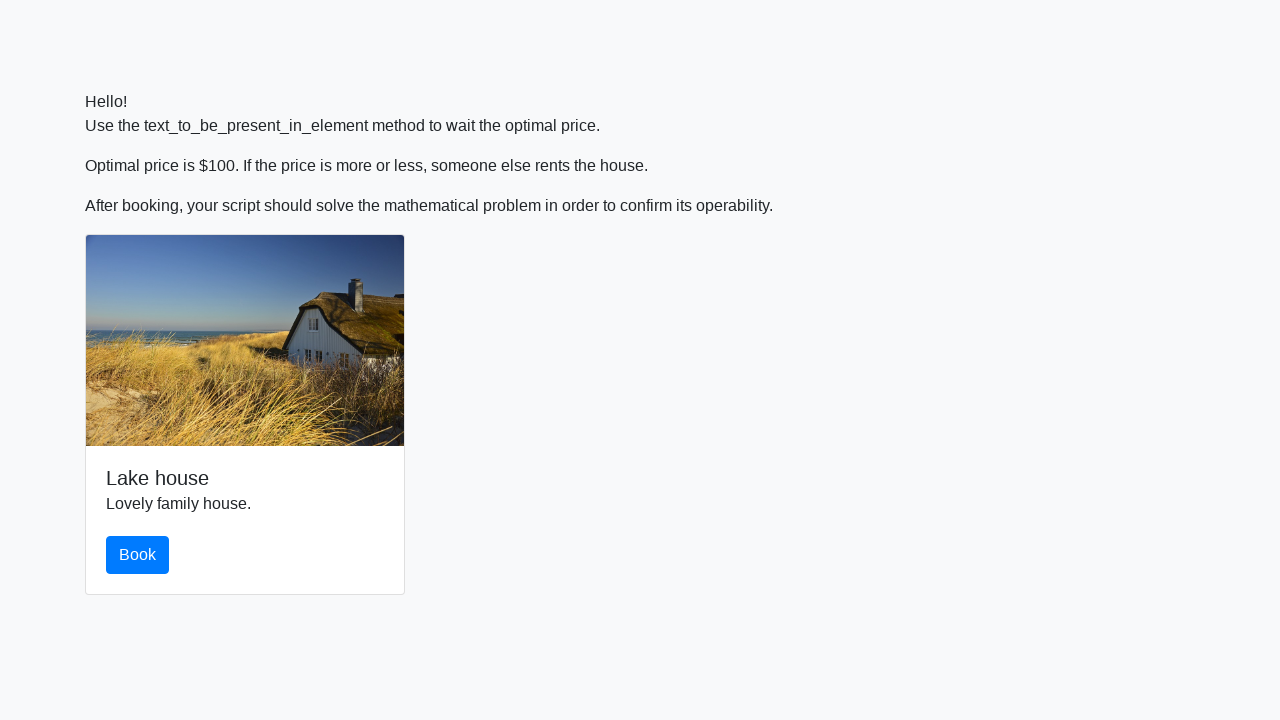

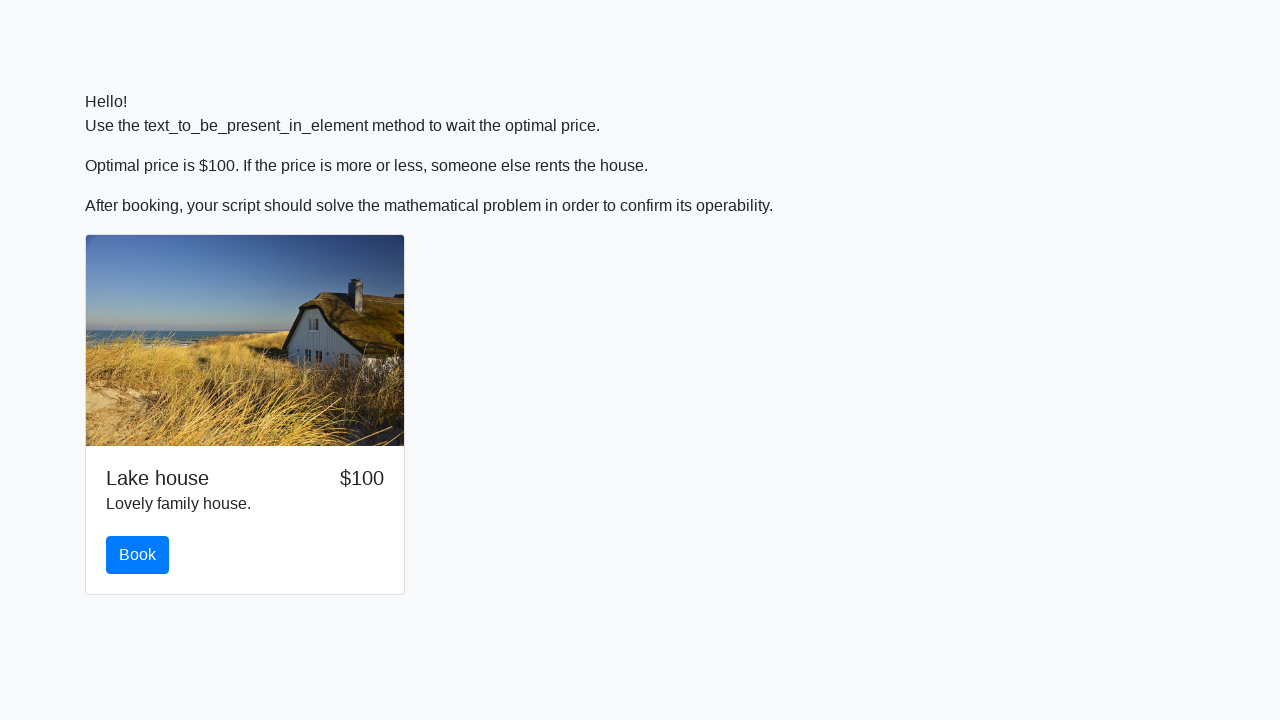